Tests hover functionality by hovering over the first avatar on the page and verifying that additional user information (figcaption) becomes visible

Starting URL: http://the-internet.herokuapp.com/hovers

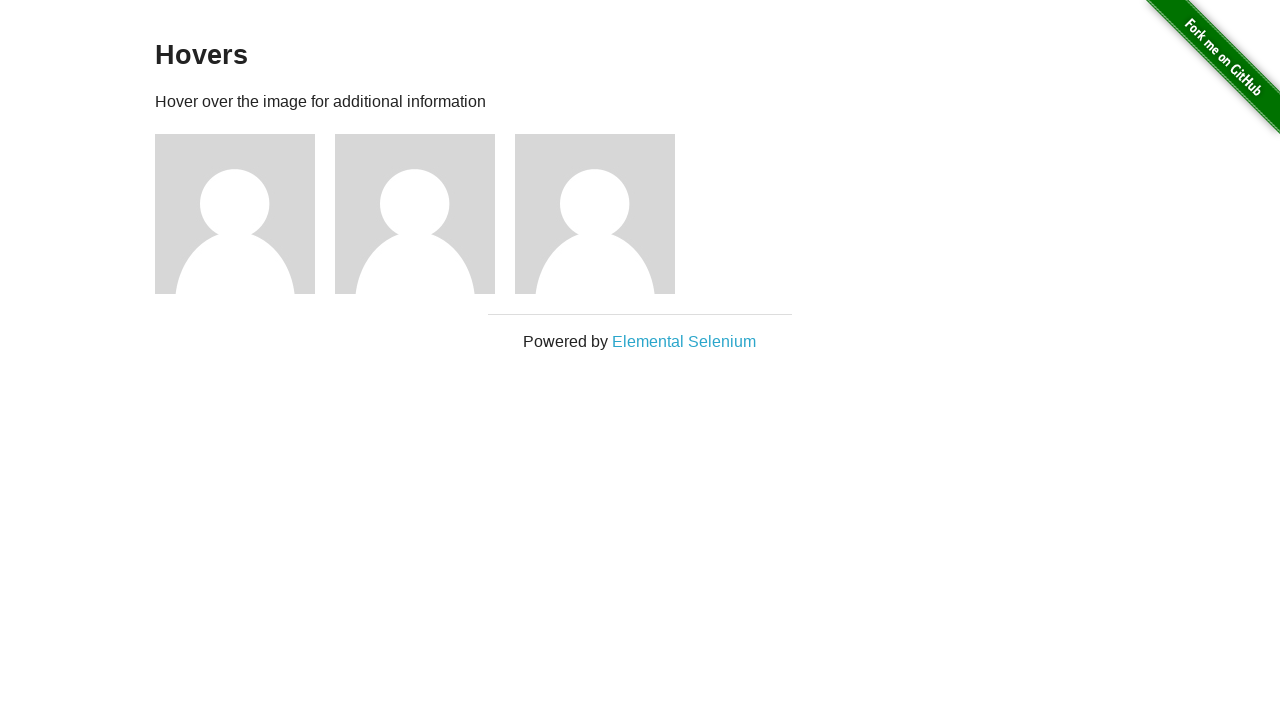

Hovered over the first avatar figure element at (245, 214) on .figure >> nth=0
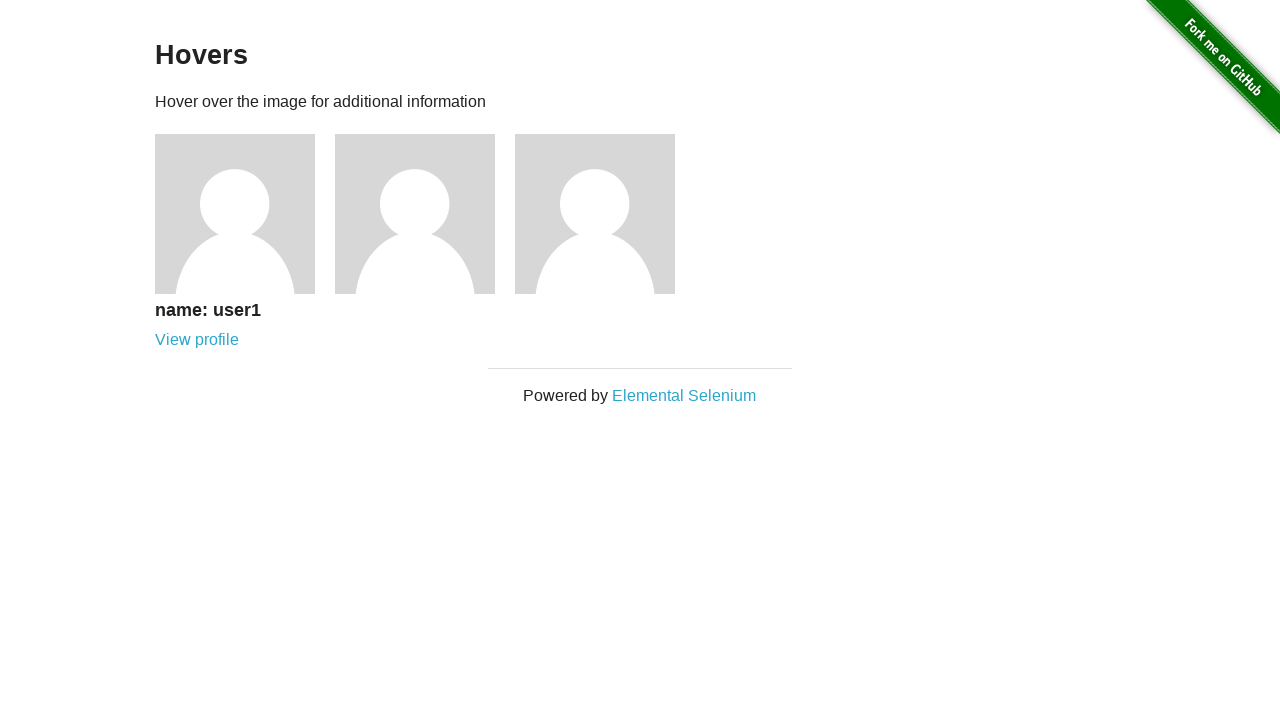

Figcaption became visible after hovering
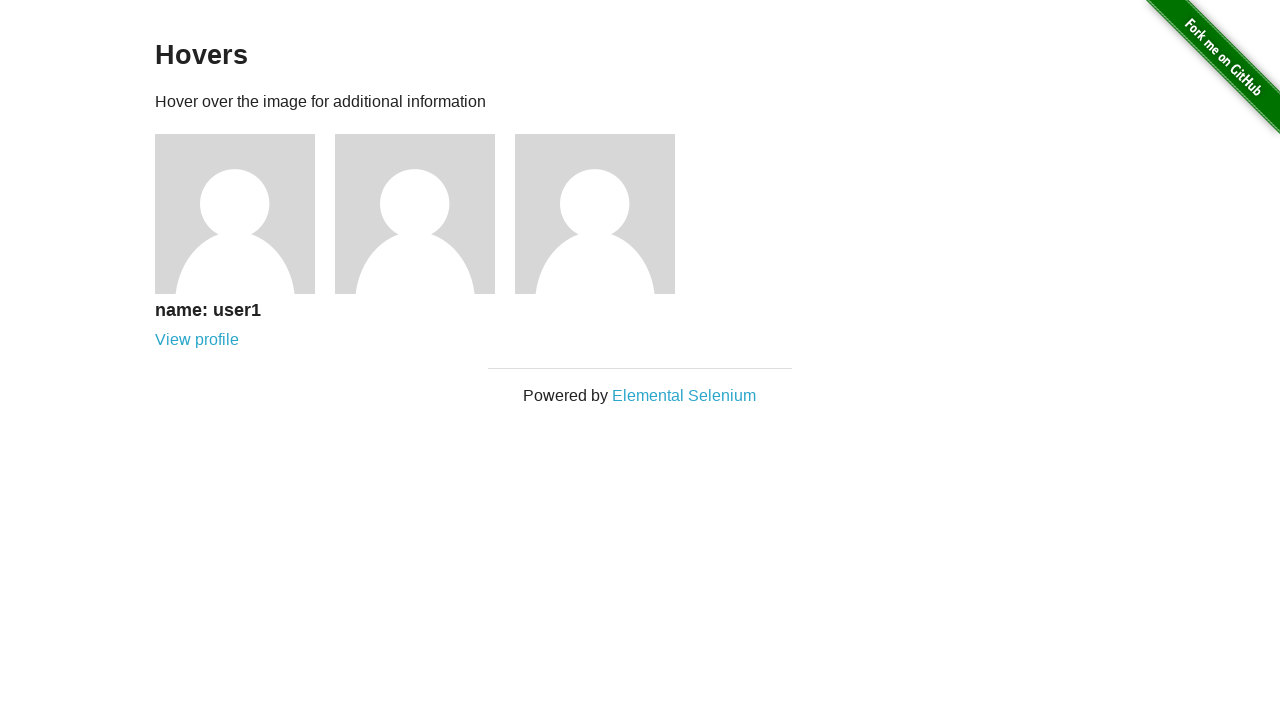

Verified that the figcaption is visible
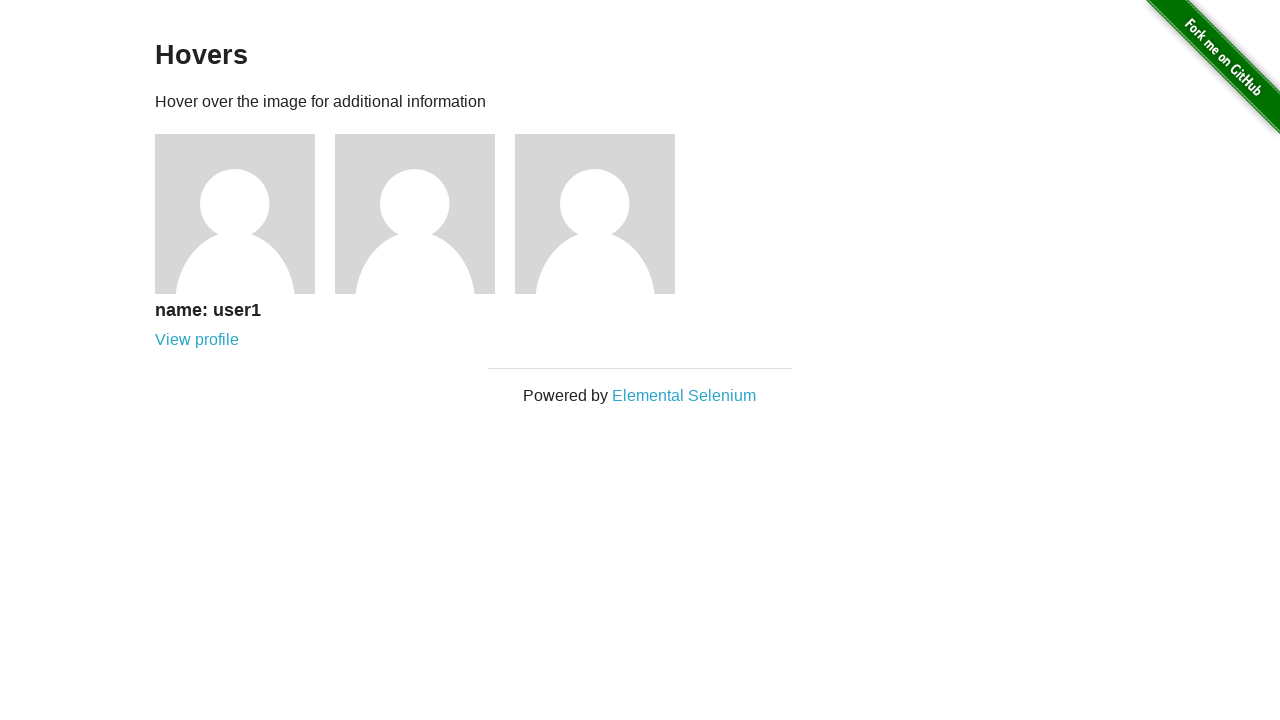

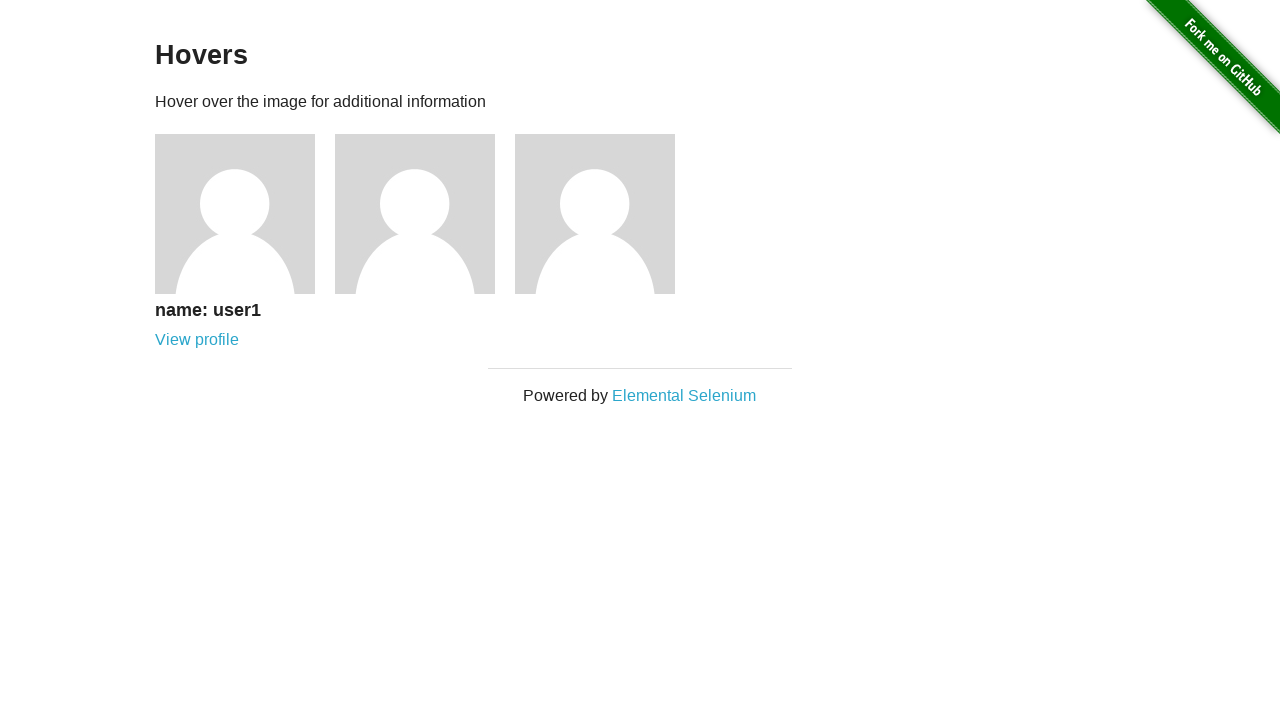